Verifies that username and password fields are displayed in the login modal

Starting URL: https://www.demoblaze.com

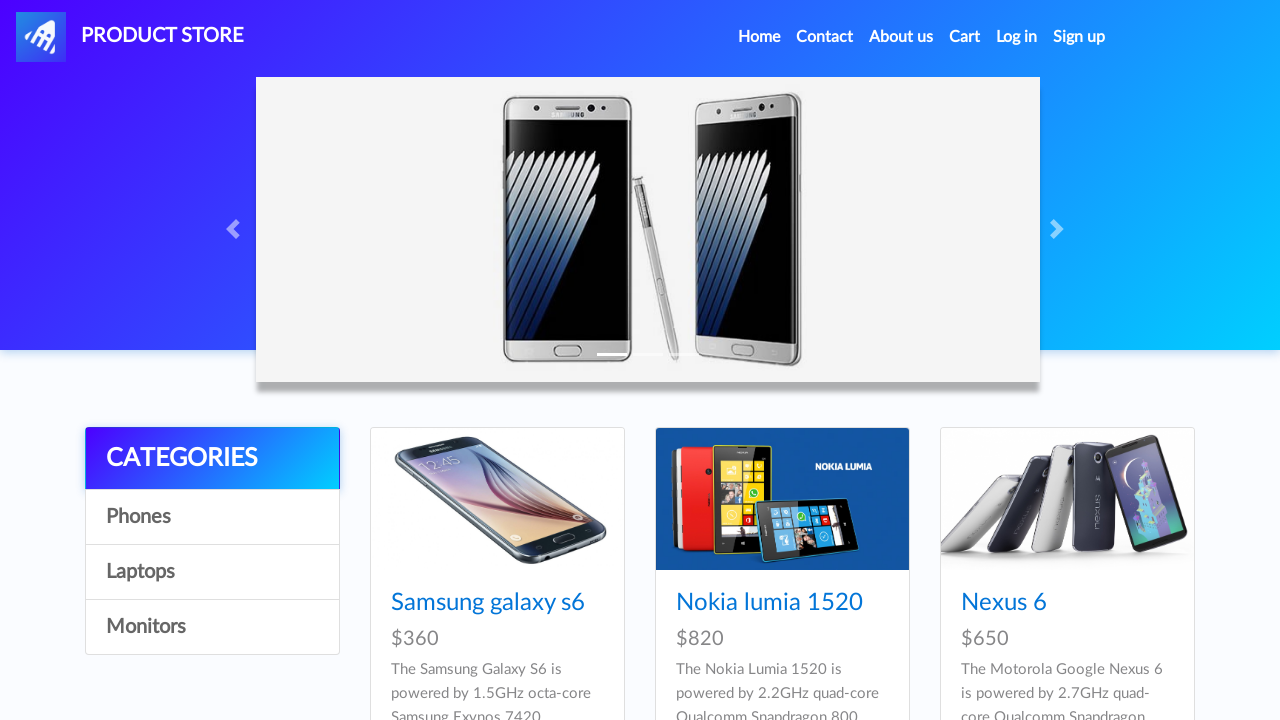

Clicked login button to open login modal at (1017, 37) on #login2
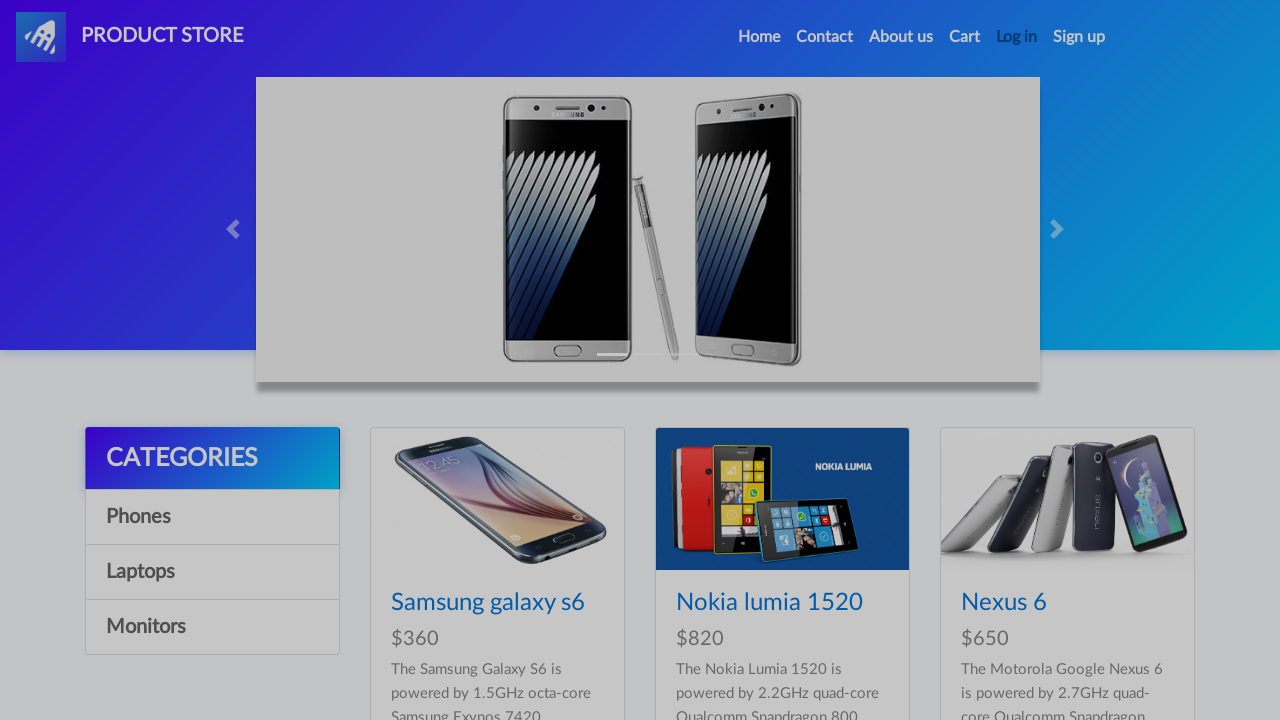

Username field became visible in login modal
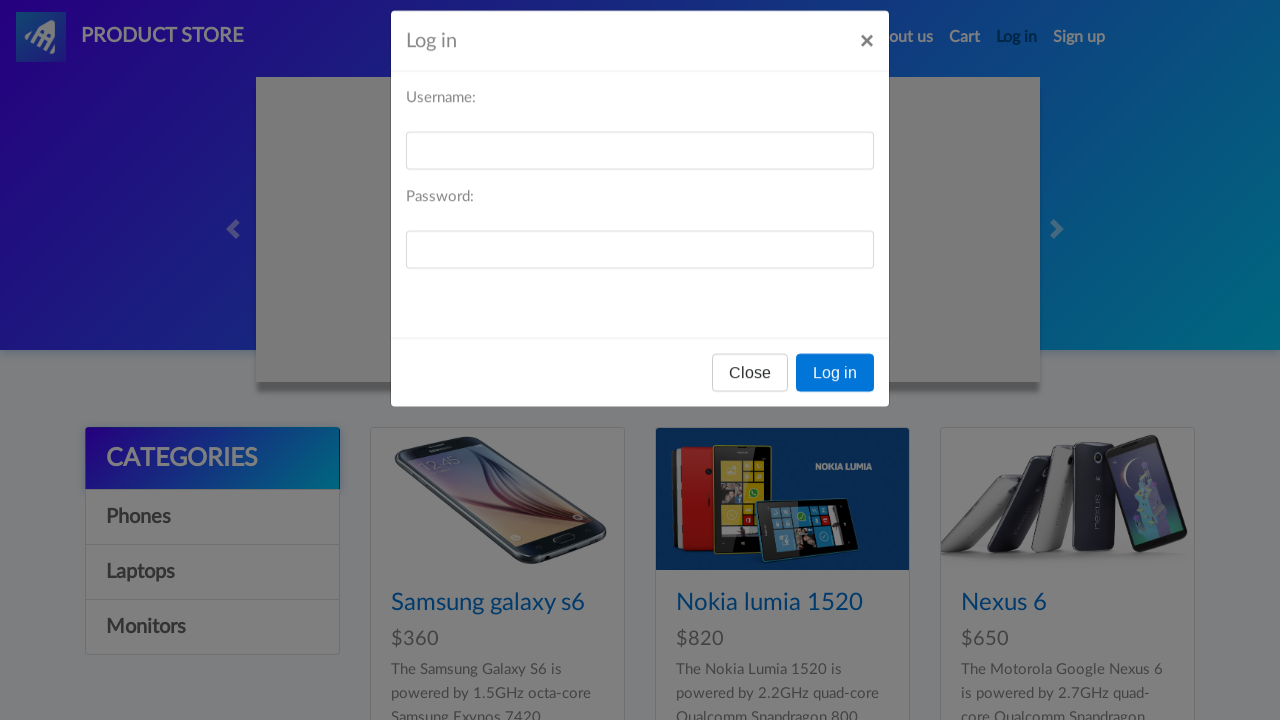

Password field became visible in login modal
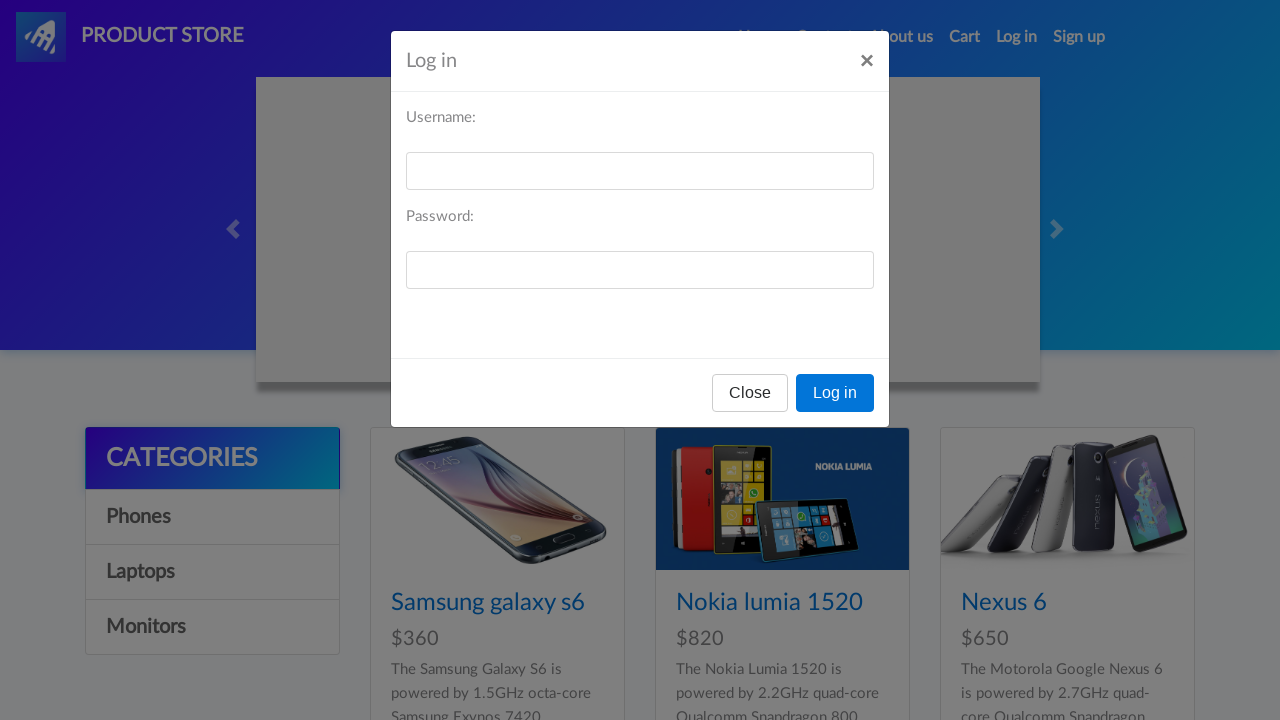

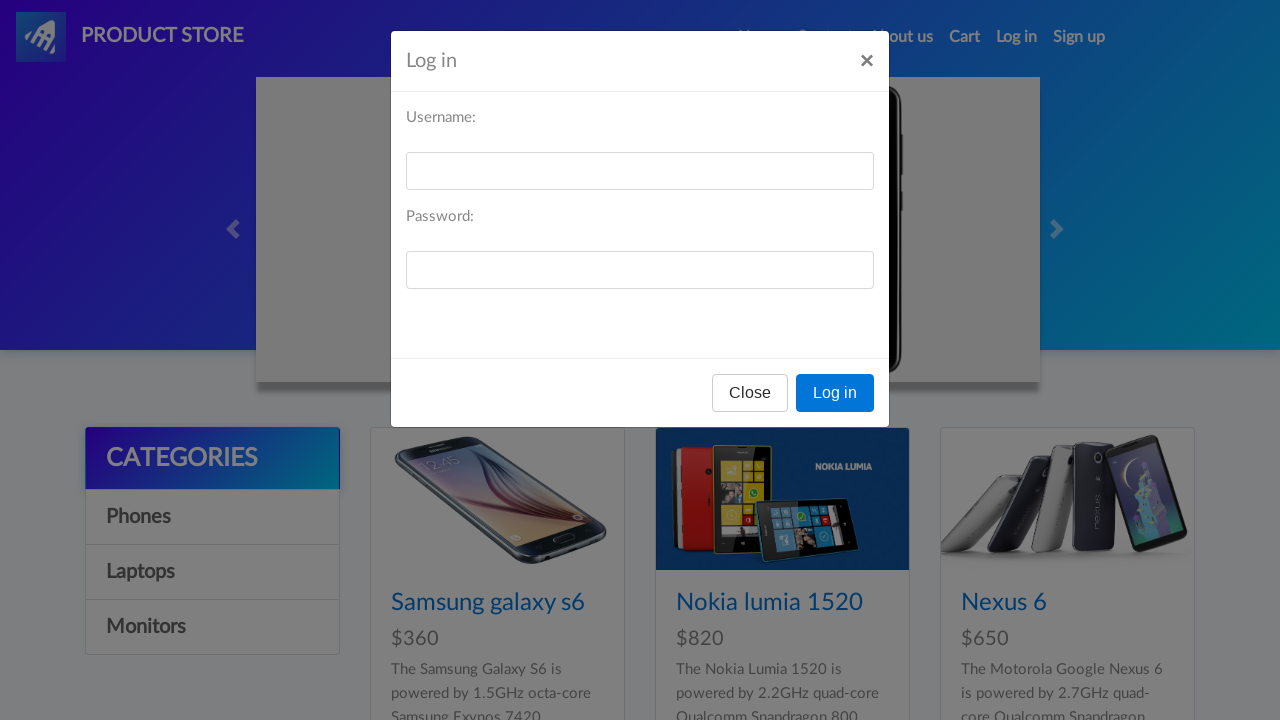